Tests alert handling by triggering an alert and accepting it

Starting URL: http://formy-project.herokuapp.com/switch-window

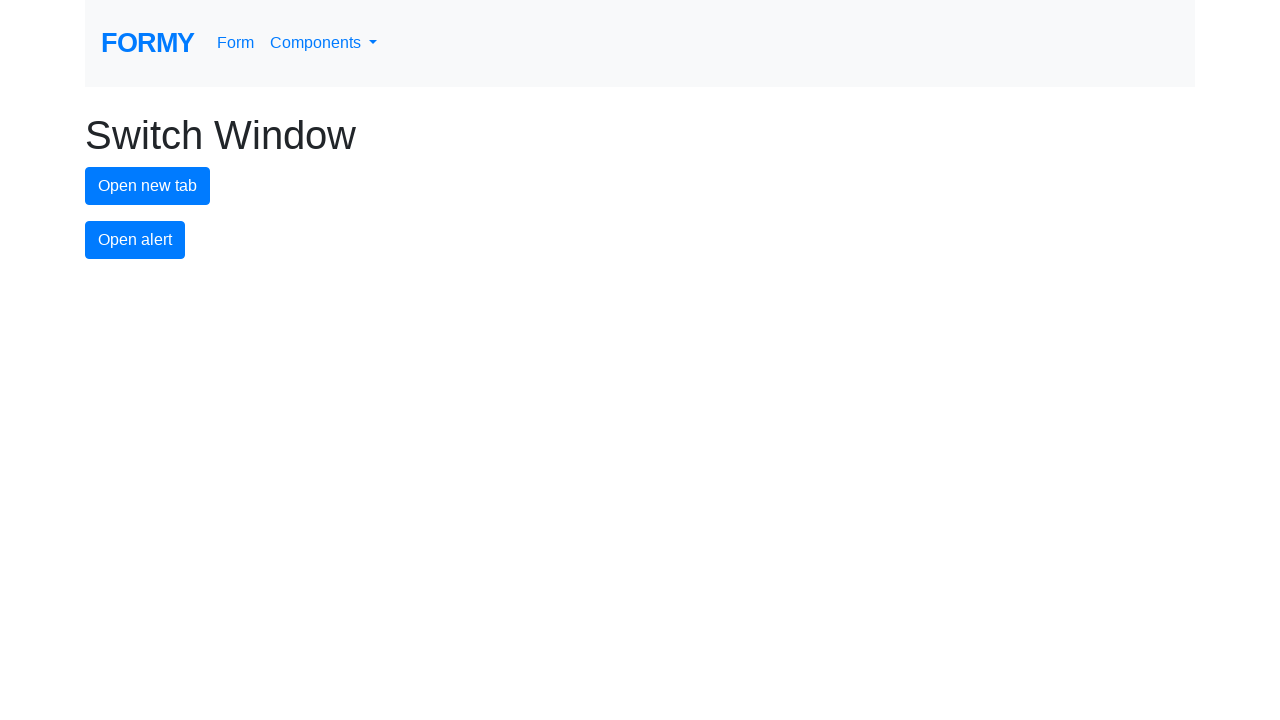

Clicked alert button to trigger alert dialog at (135, 240) on #alert-button
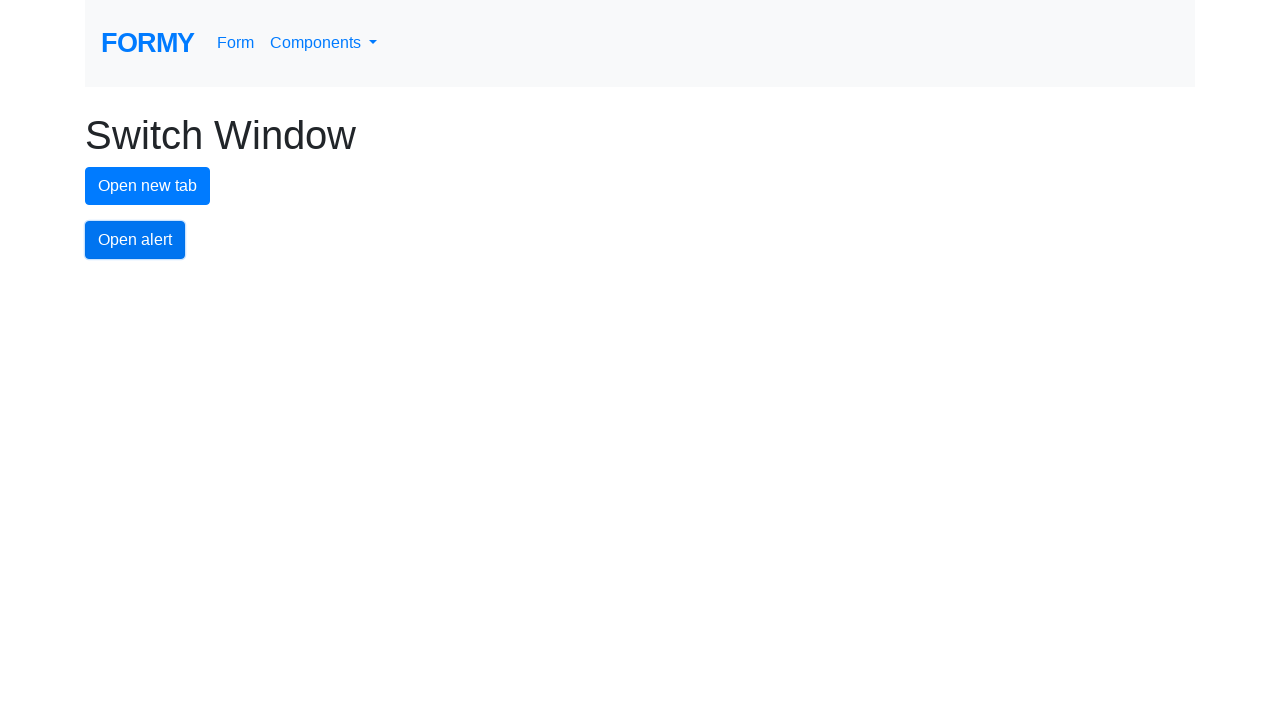

Set up dialog handler to accept alert
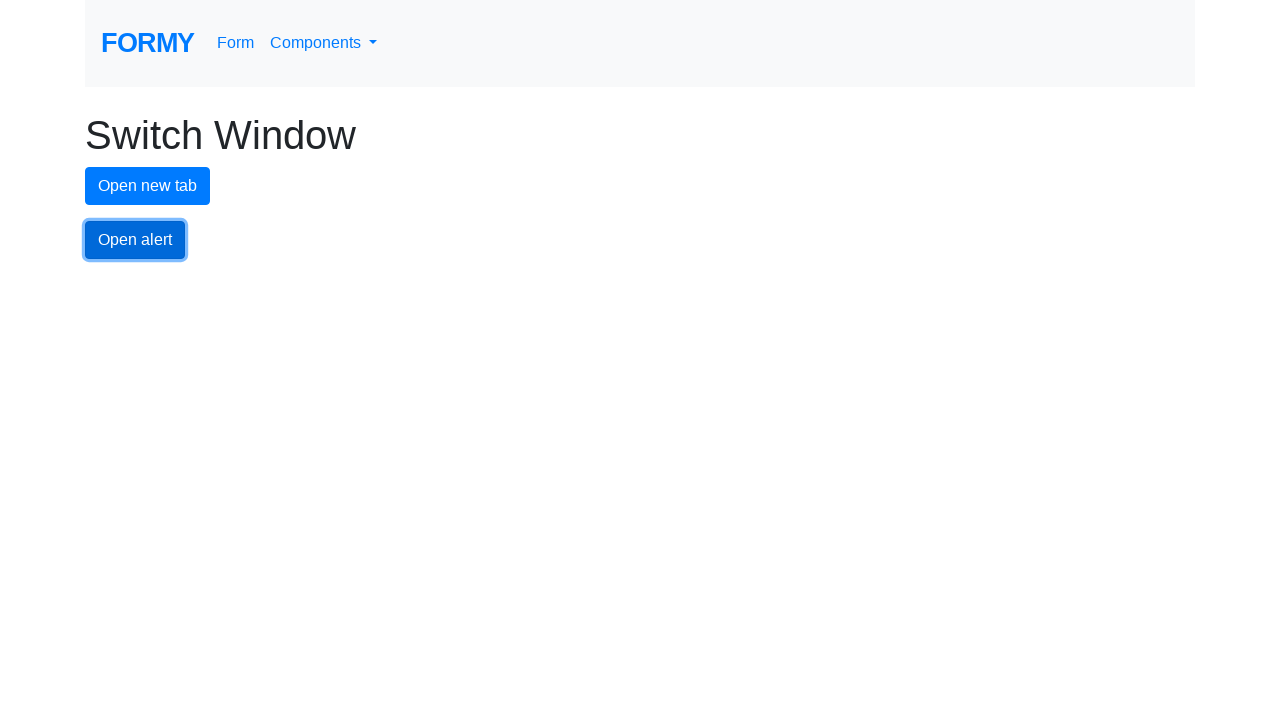

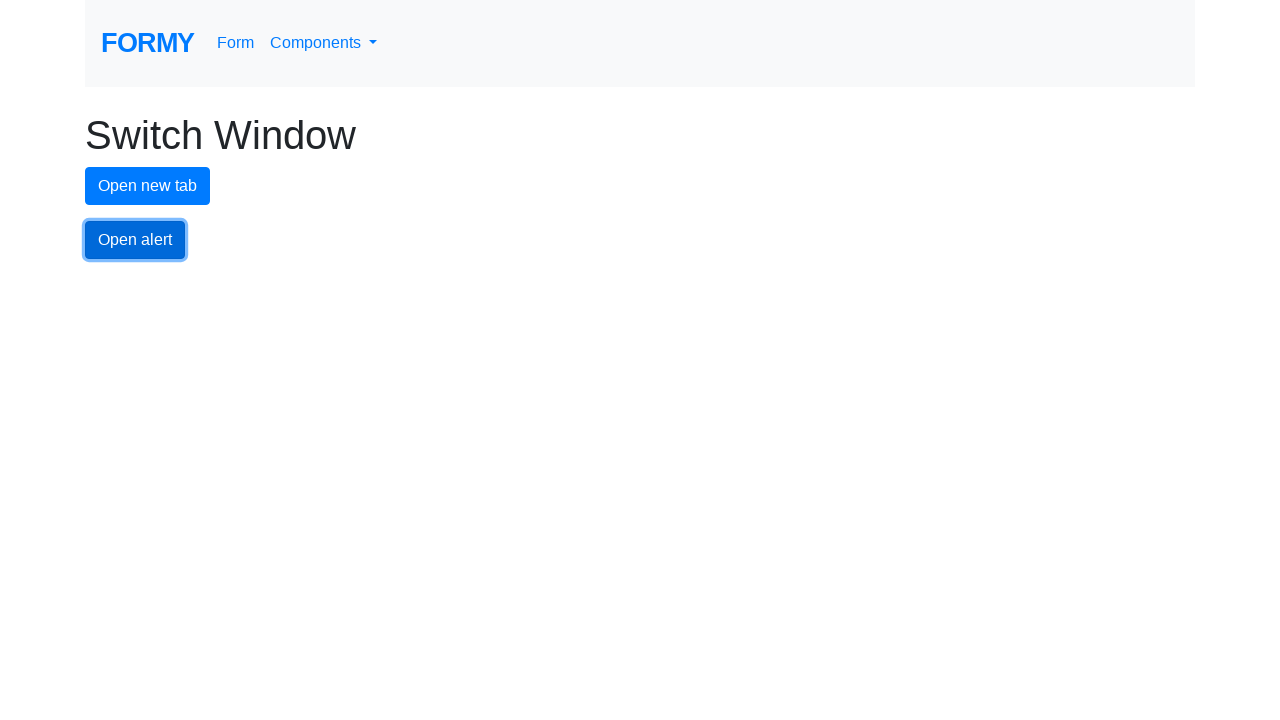